Tests window switching functionality by clicking a link that opens a new window, extracting text from the child window, and using that text to fill a form field in the parent window

Starting URL: https://rahulshettyacademy.com/loginpagePractise/

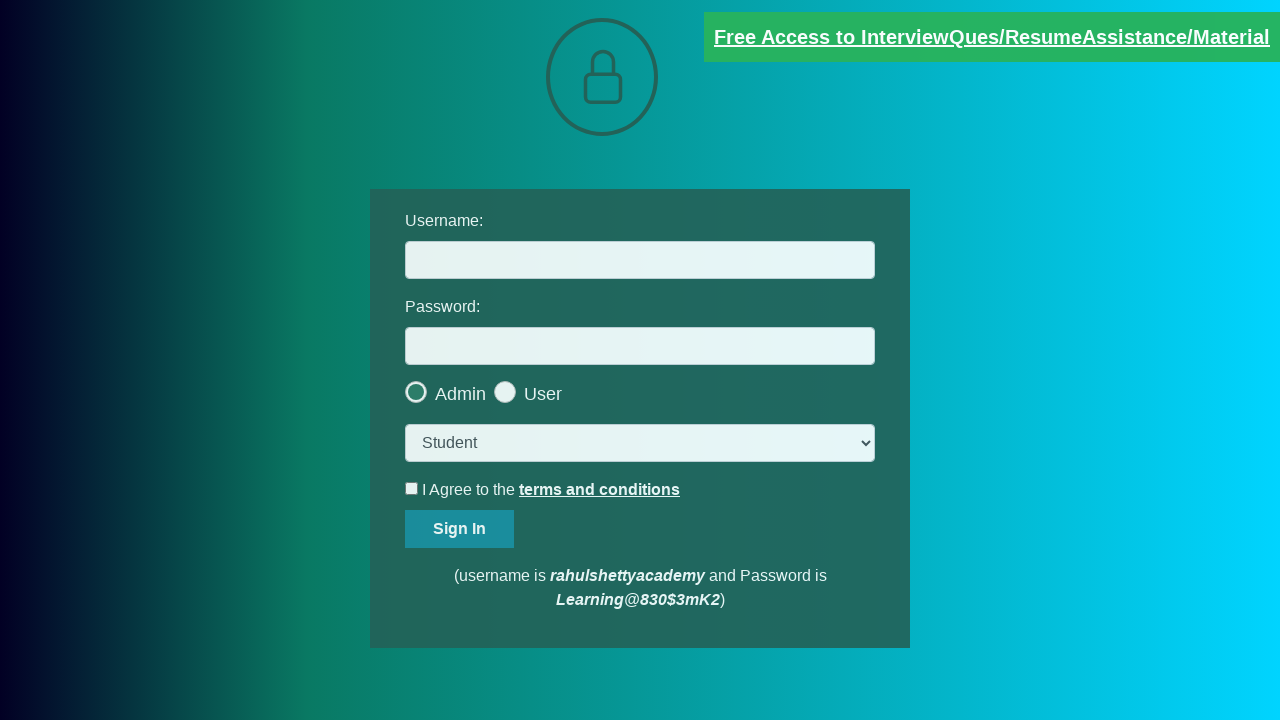

Clicked blinking text link to open new window at (992, 37) on .blinkingText
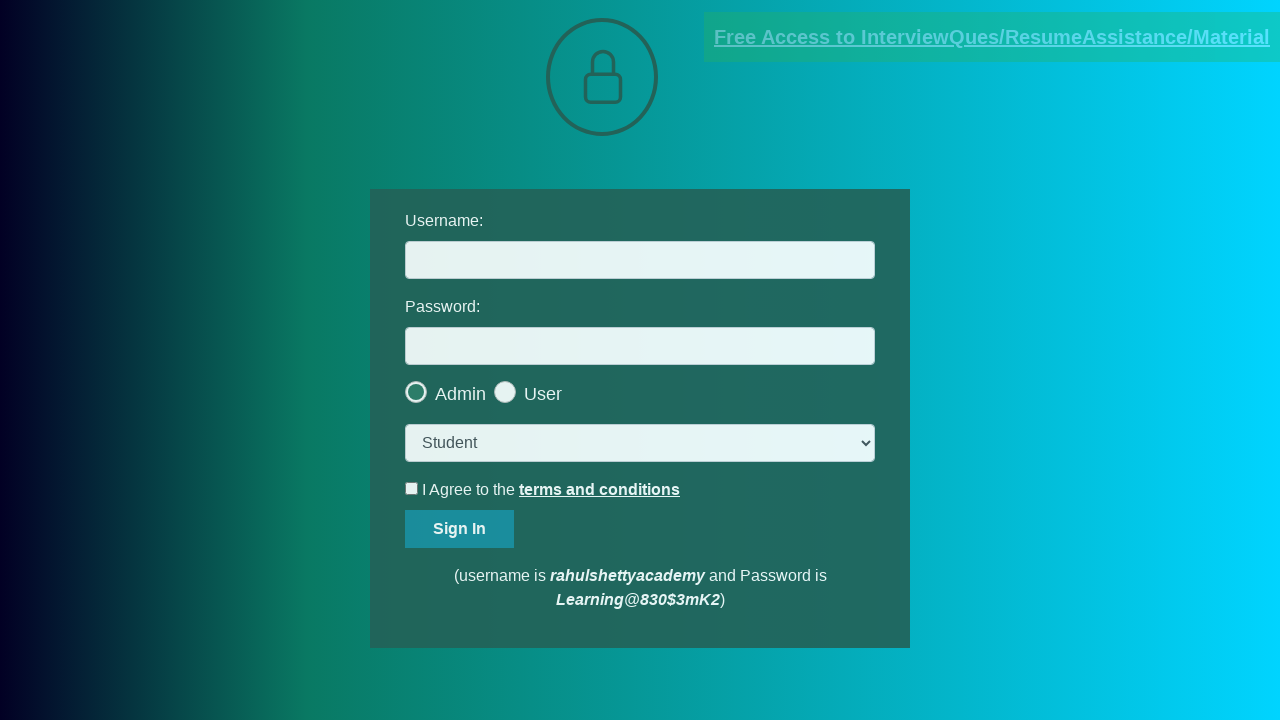

New window/tab opened and captured
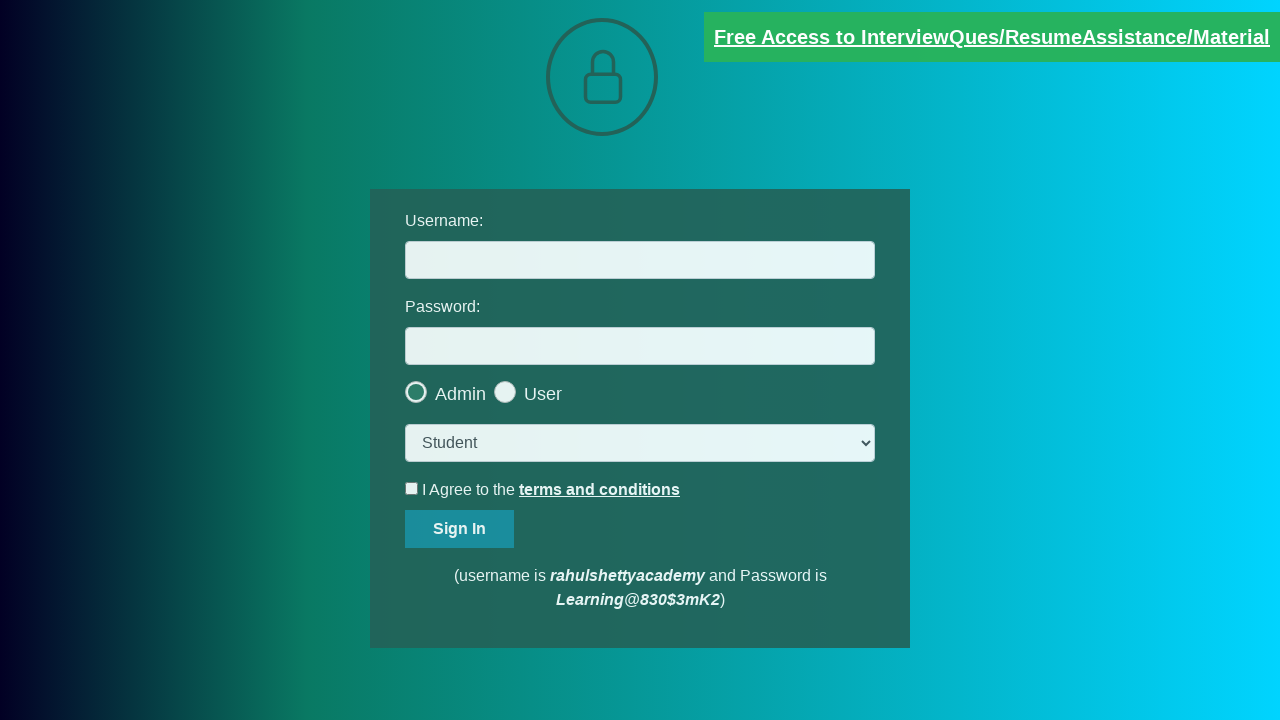

Extracted red text from child window
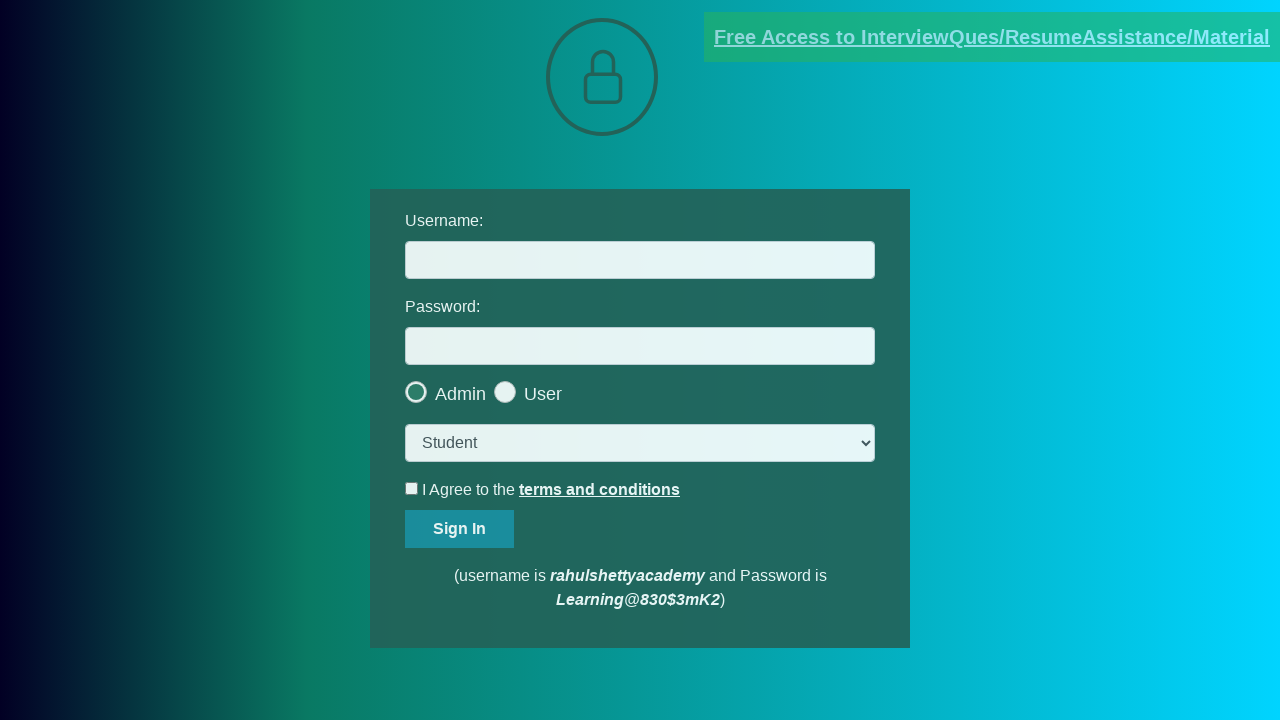

Parsed email address from text: mentor@rahulshettyacademy.com
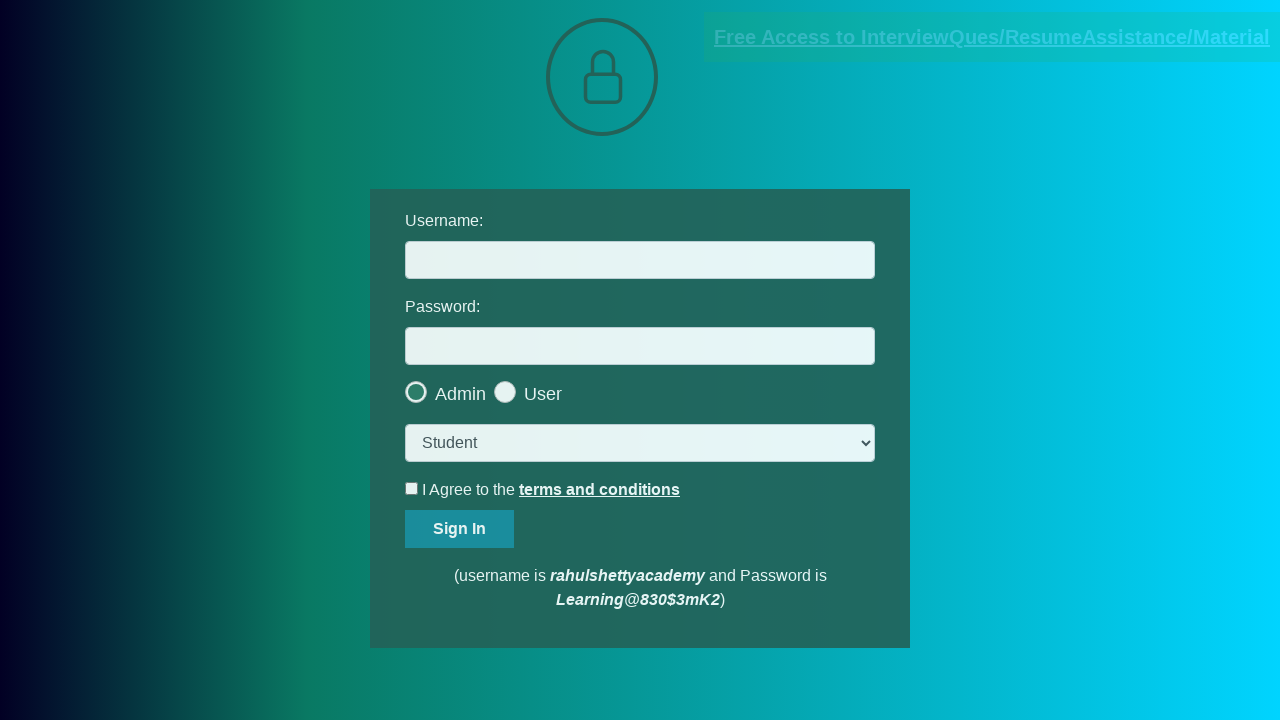

Filled username field with extracted email: mentor@rahulshettyacademy.com on #username
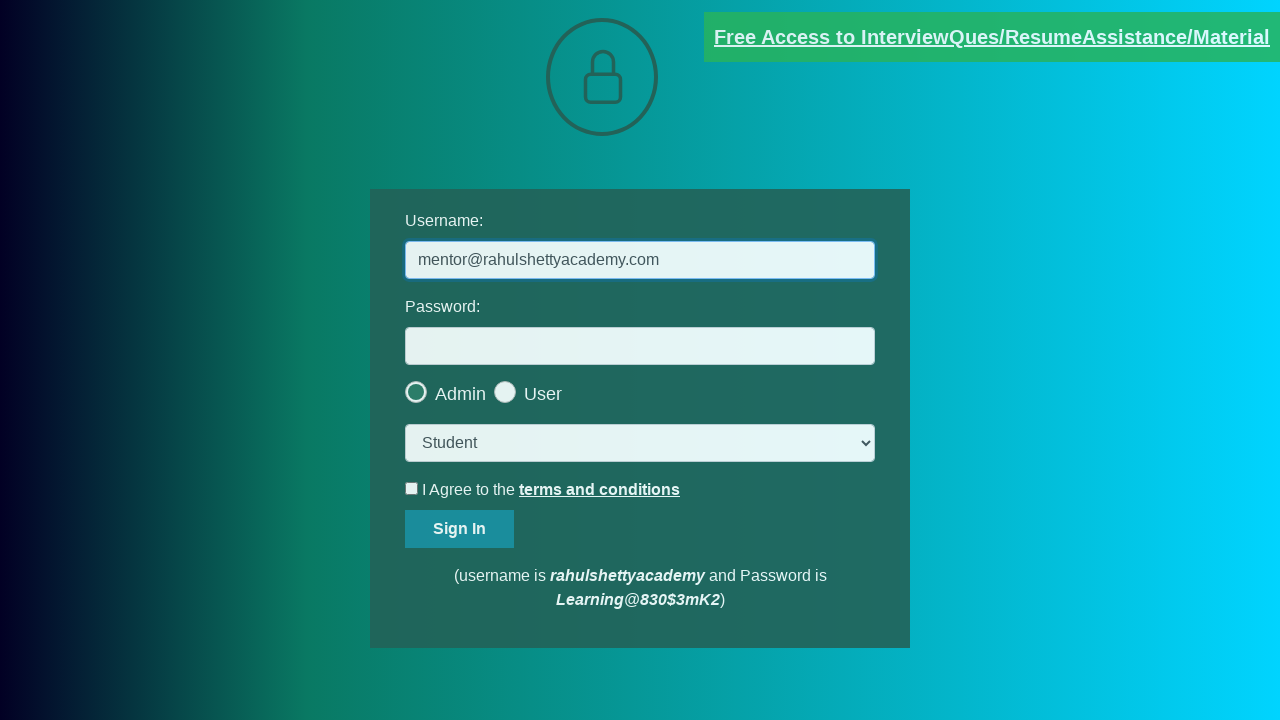

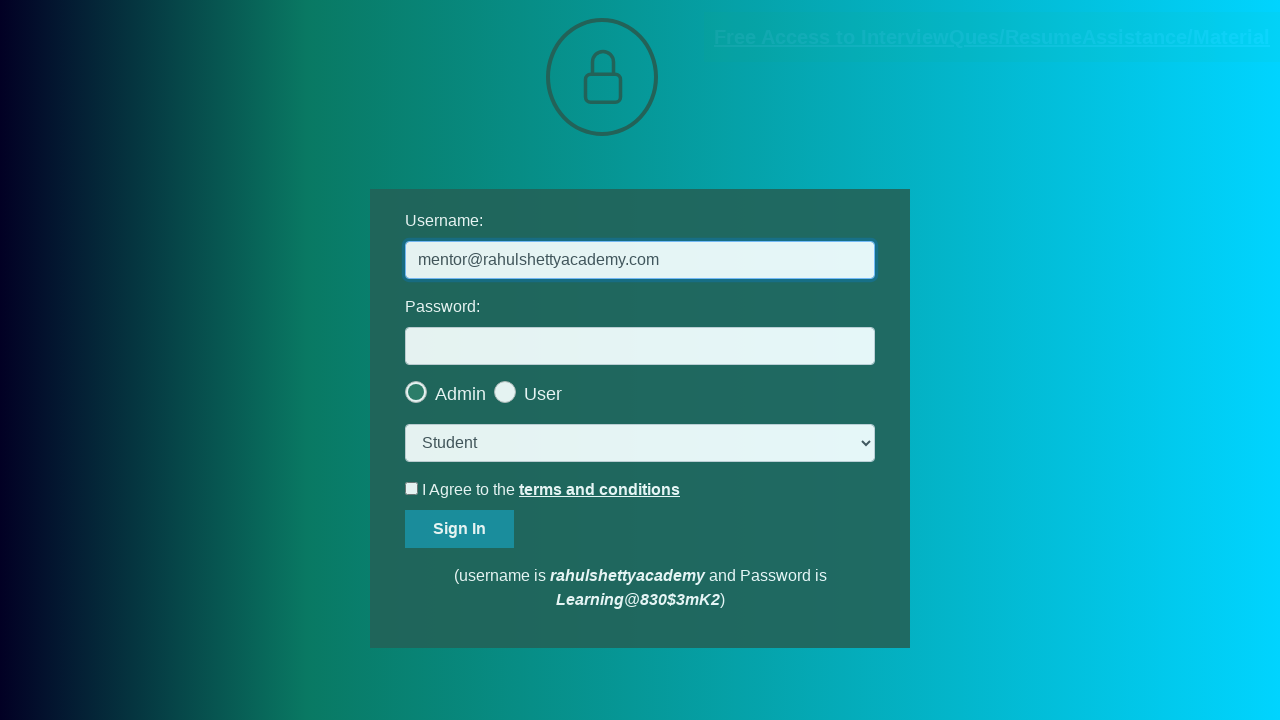